Tests drag and drop functionality by dragging an element from source to target position

Starting URL: https://crossbrowsertesting.github.io/drag-and-drop

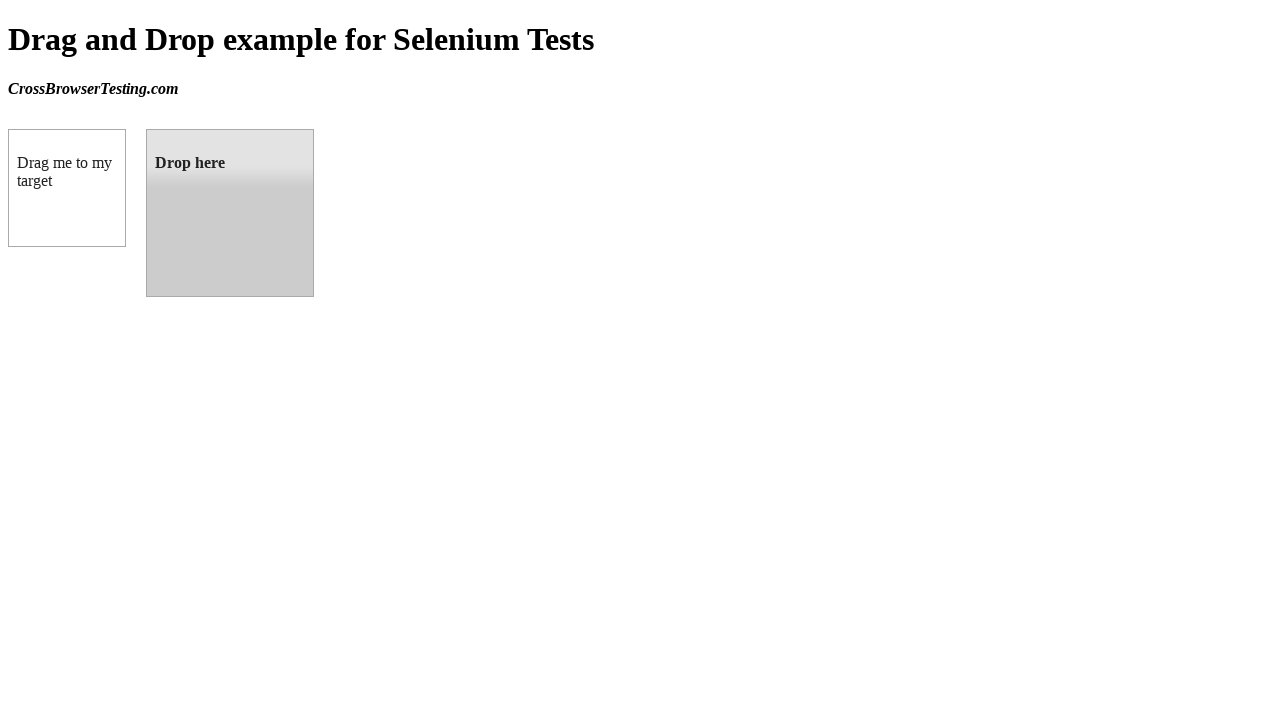

Located draggable source element
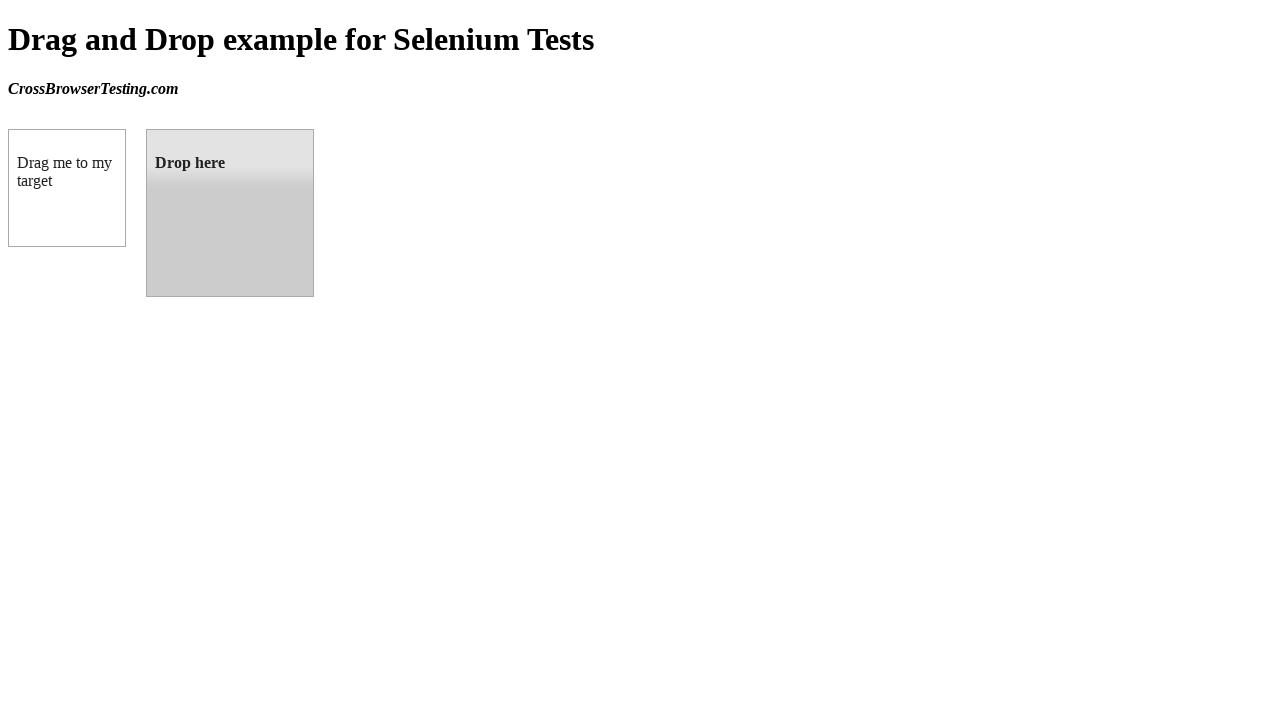

Located droppable target element
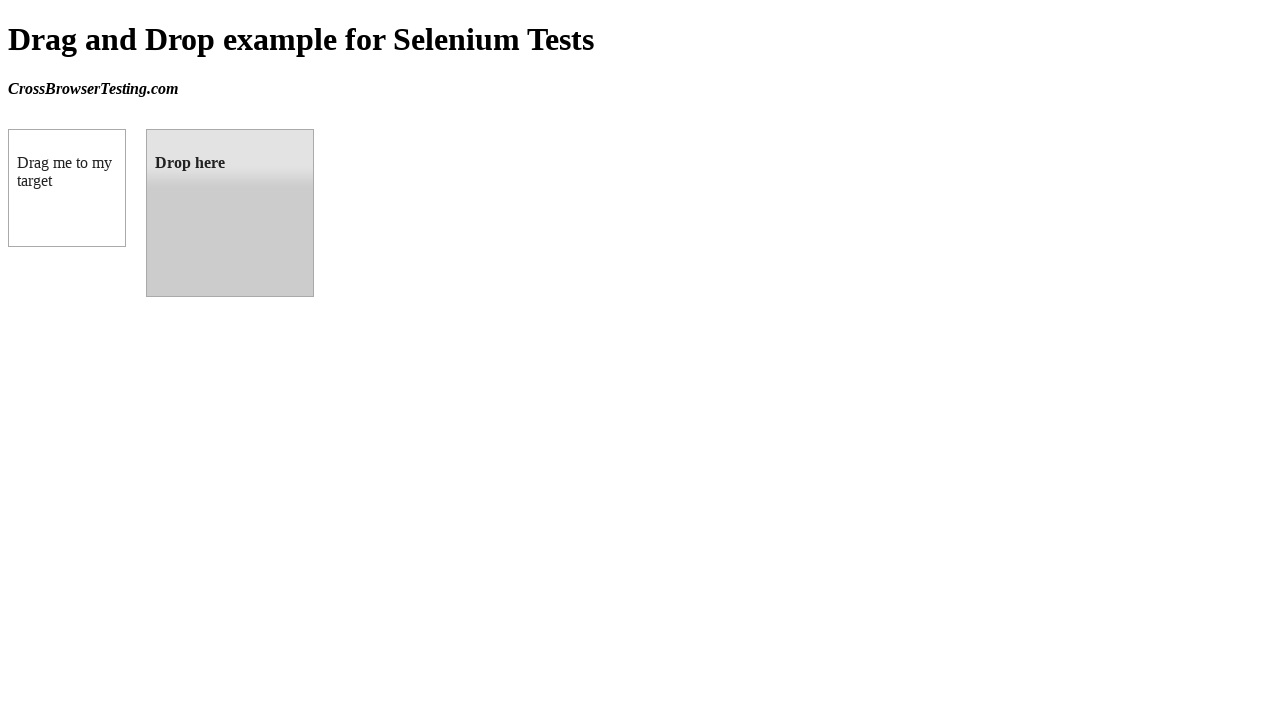

Dragged element from source to target position at (230, 213)
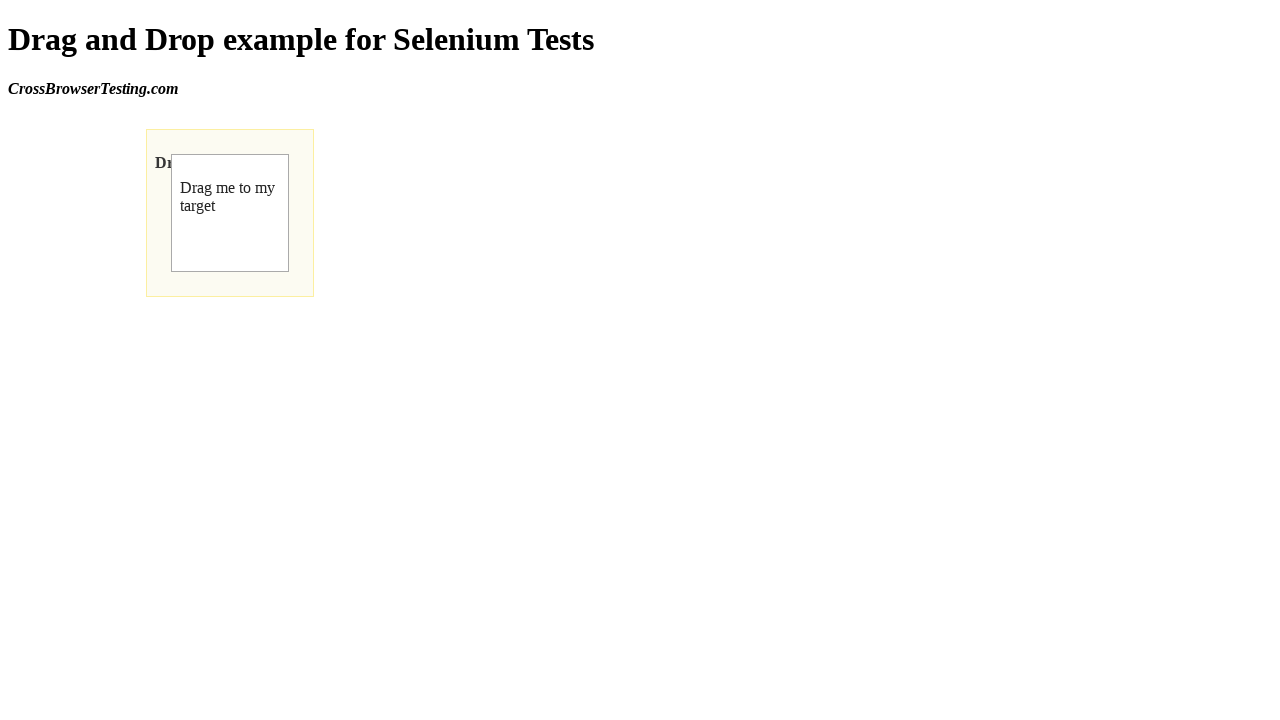

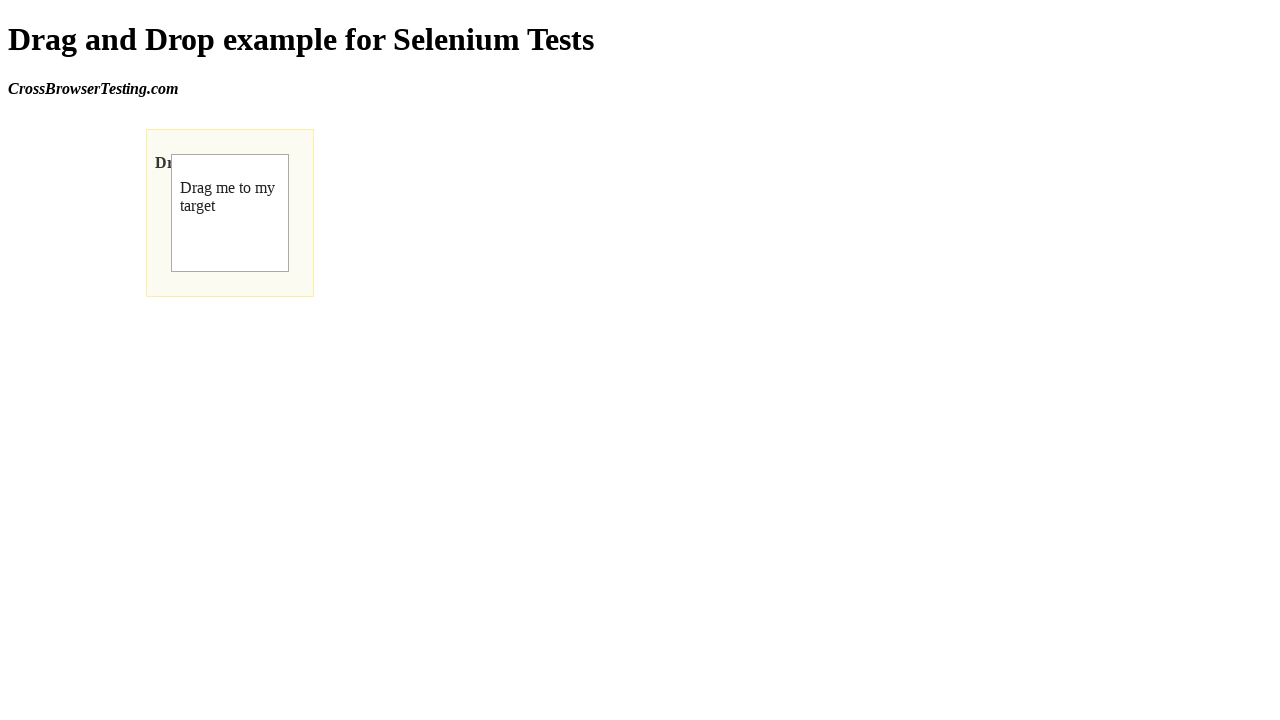